Tests jQuery UI drag-and-drop functionality by dragging an element and dropping it onto a target element within an iframe

Starting URL: https://jqueryui.com/droppable/

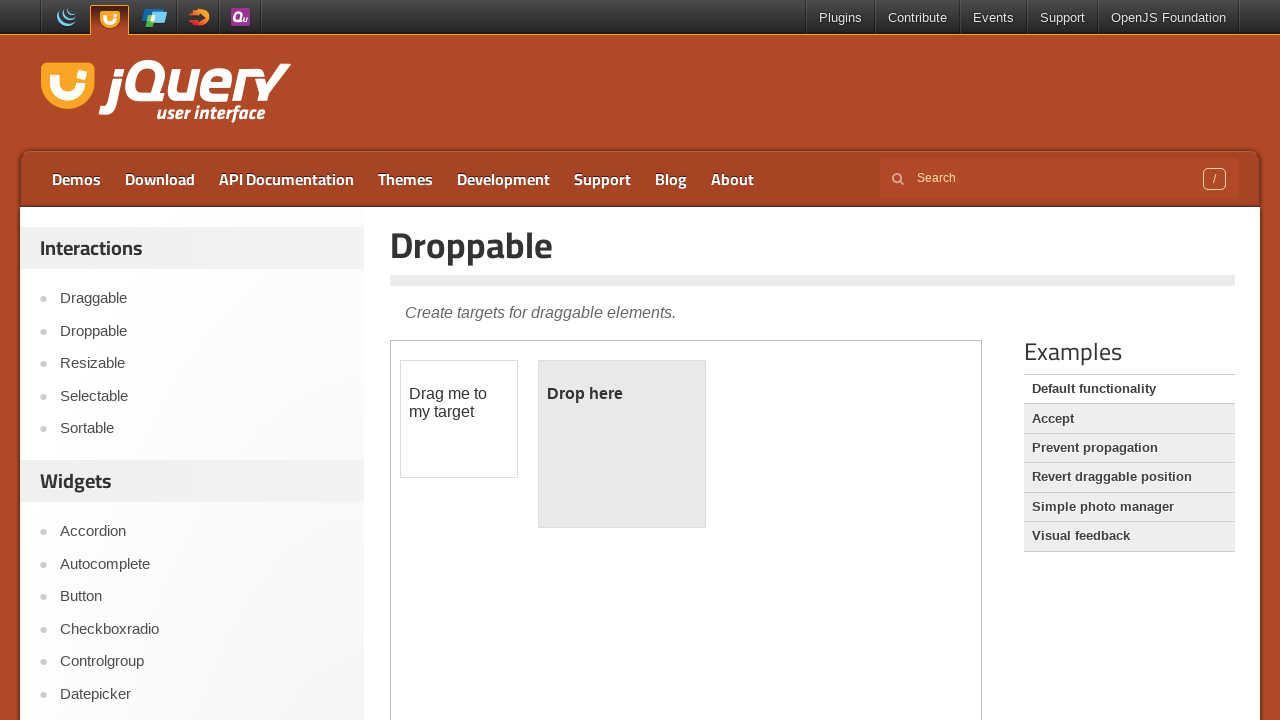

Located the demo-frame iframe containing drag-and-drop functionality
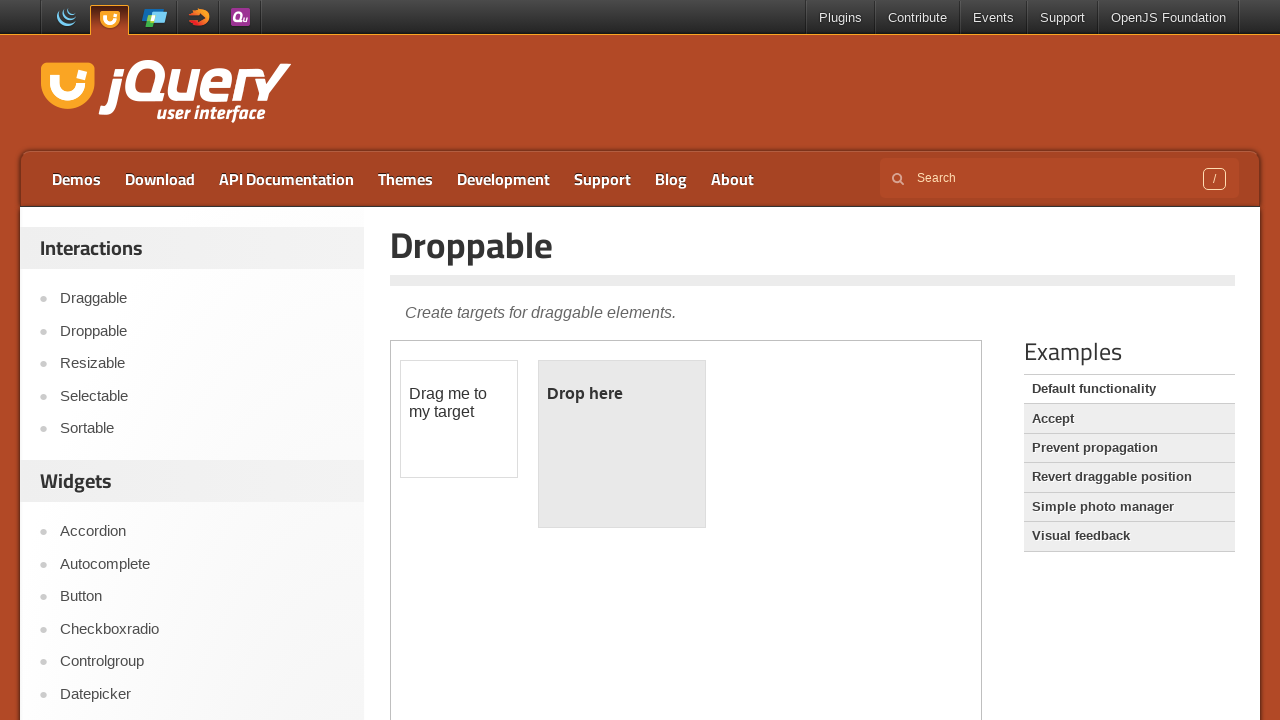

Located the draggable element with ID 'draggable'
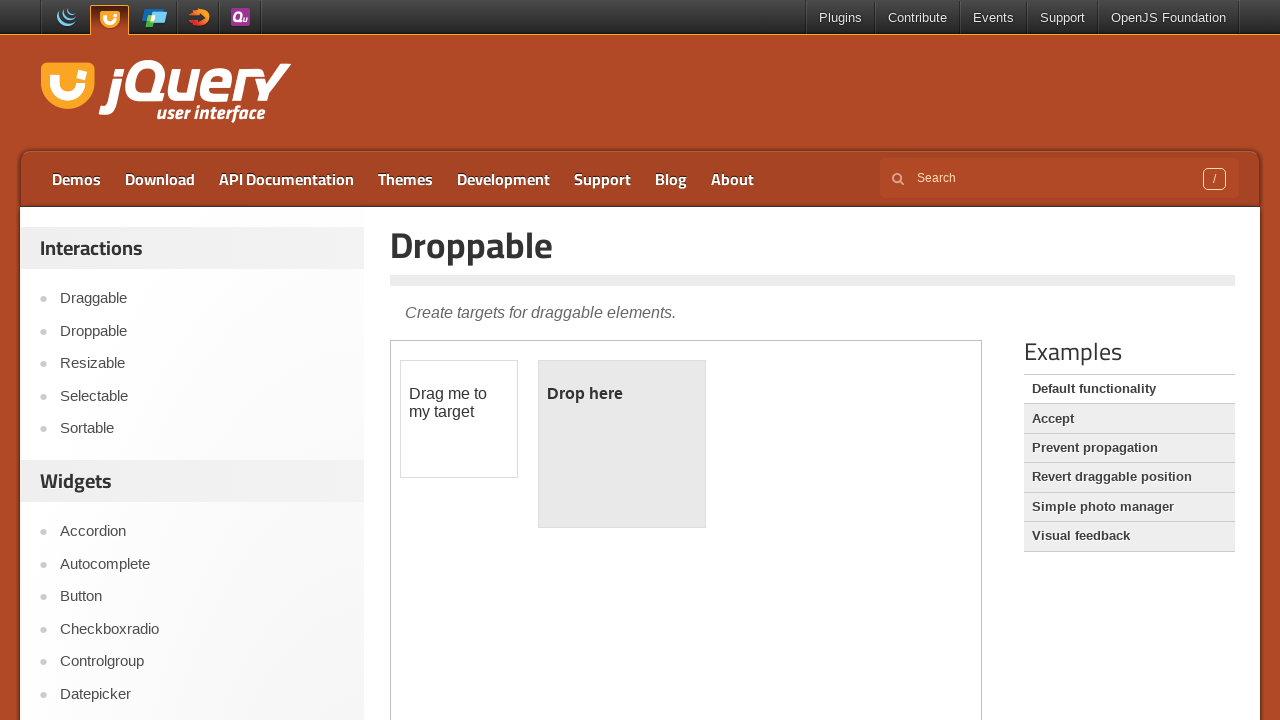

Located the droppable target element with ID 'droppable'
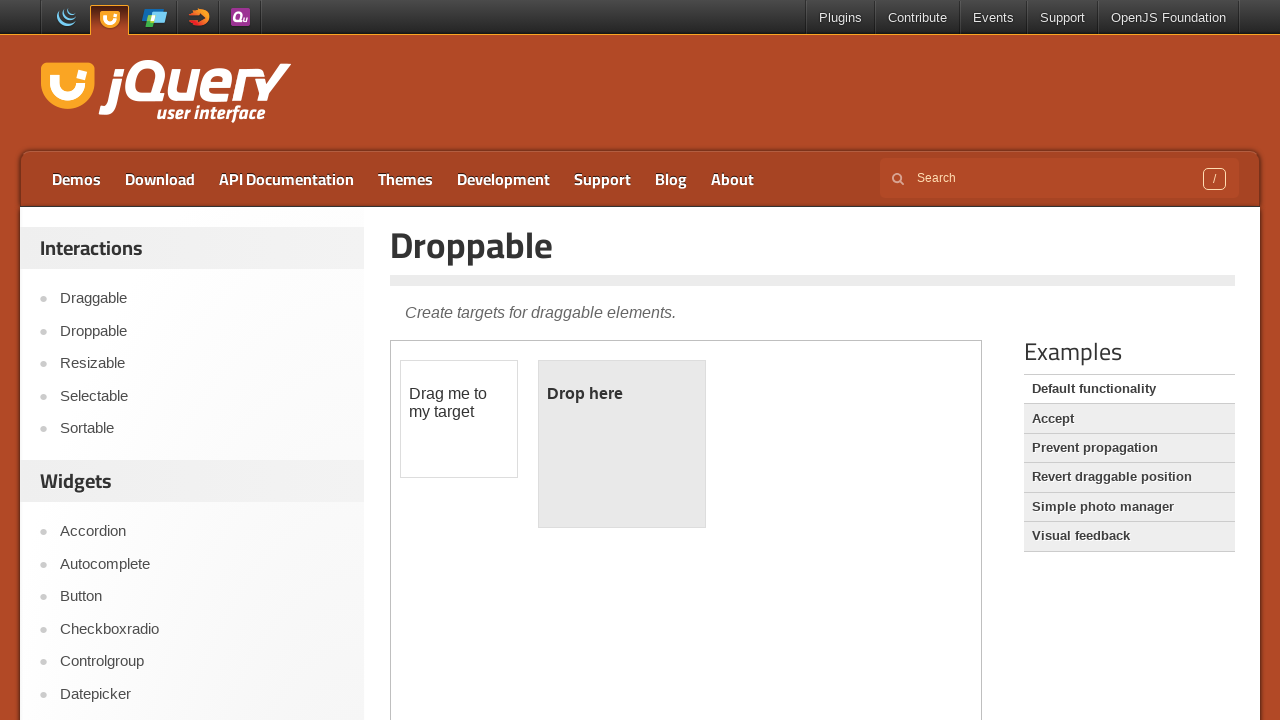

Dragged the draggable element and dropped it onto the droppable target at (622, 444)
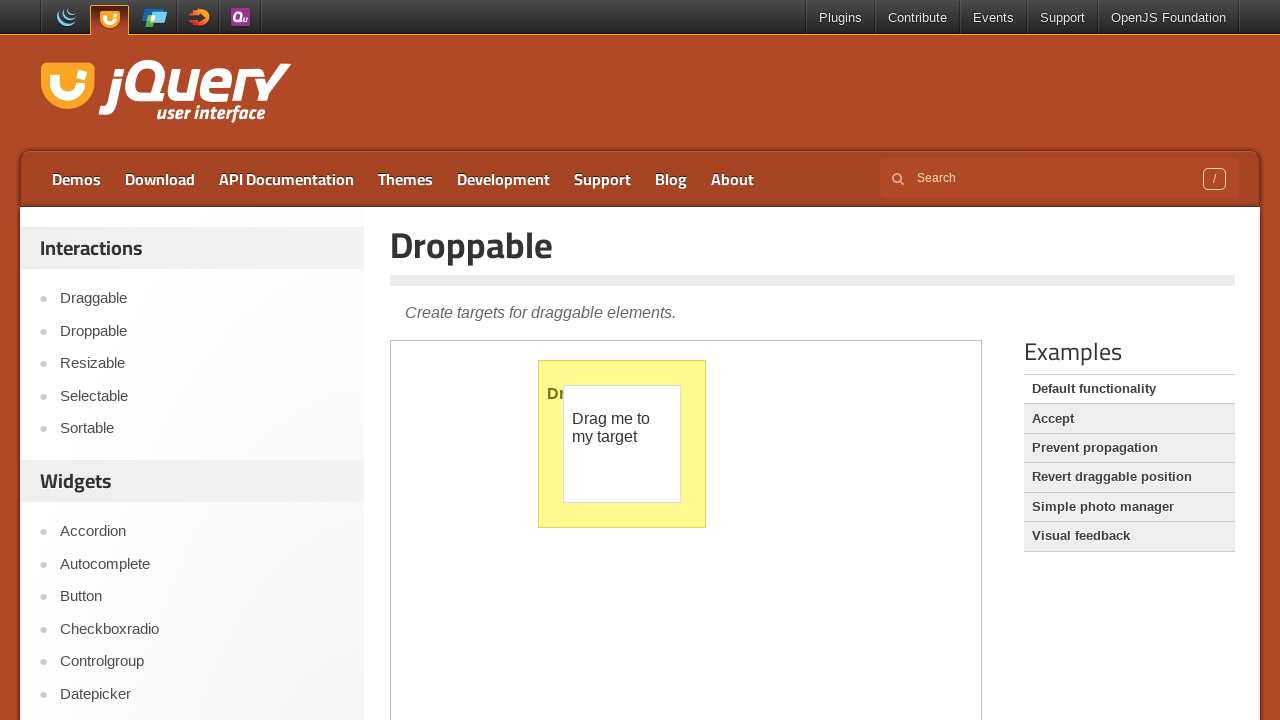

Retrieved text content from droppable element: '
	Dropped!
'
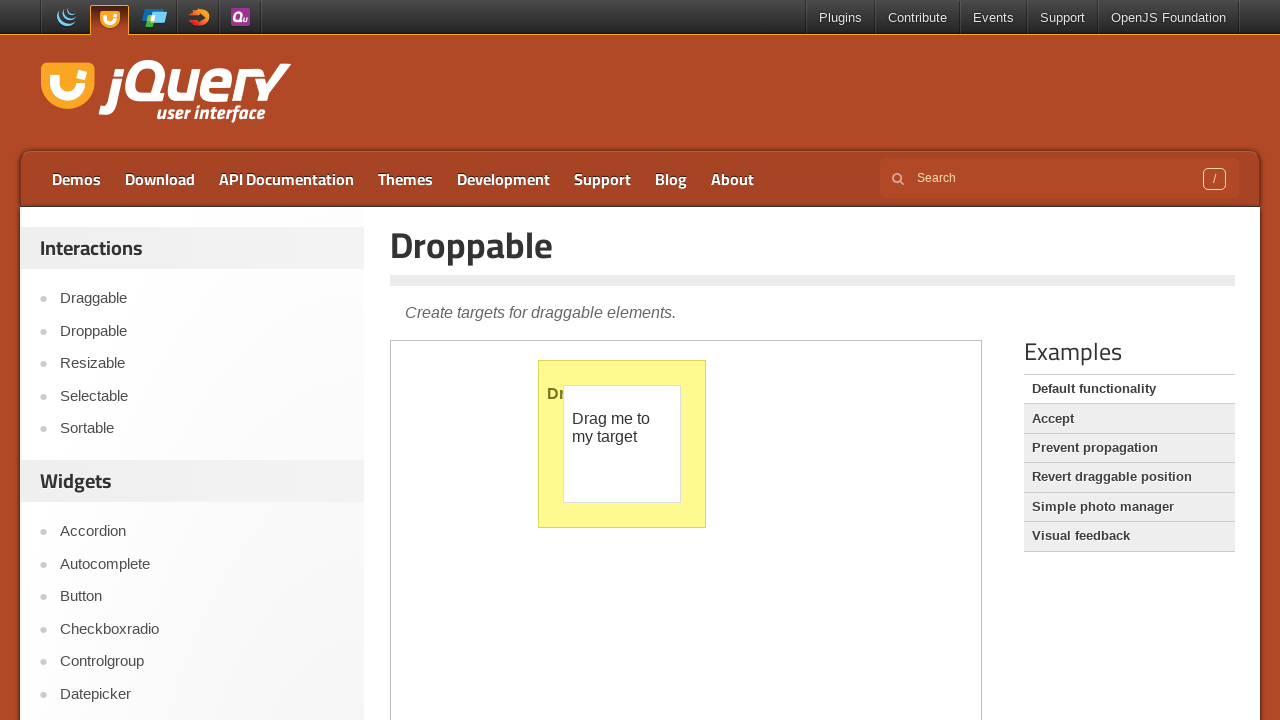

Printed drop result: 'The source element has 
	Dropped!
'
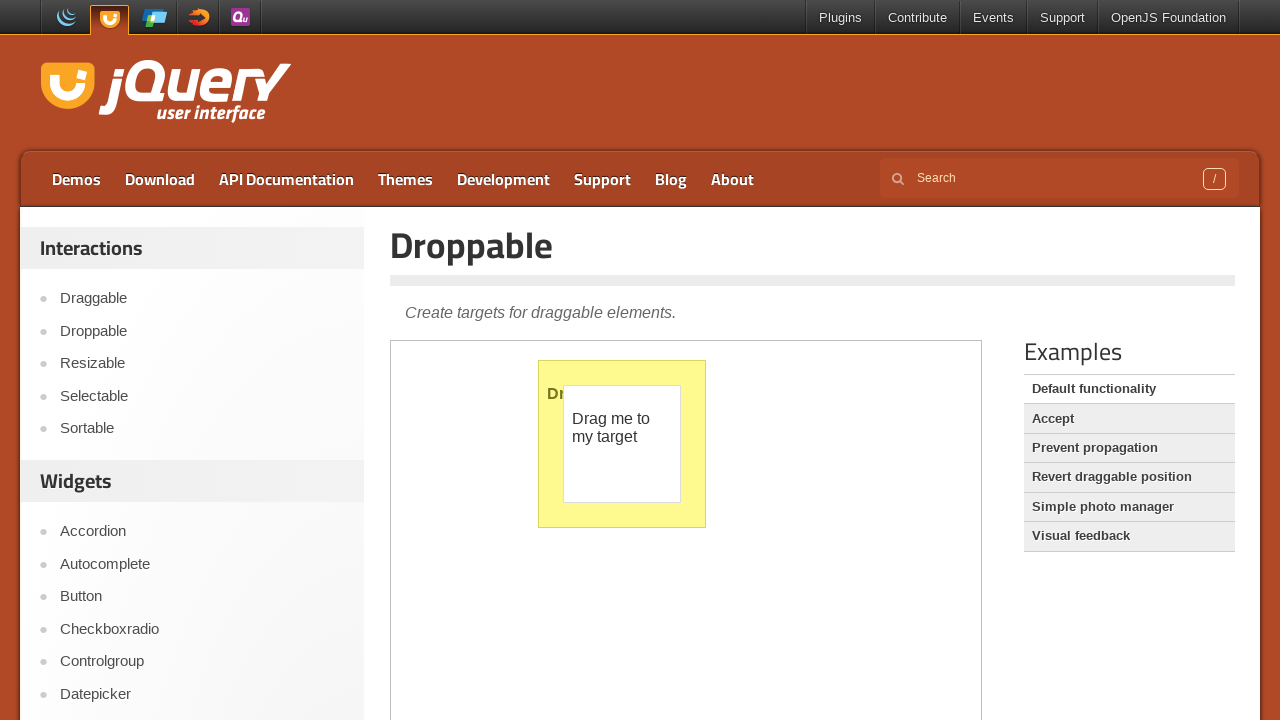

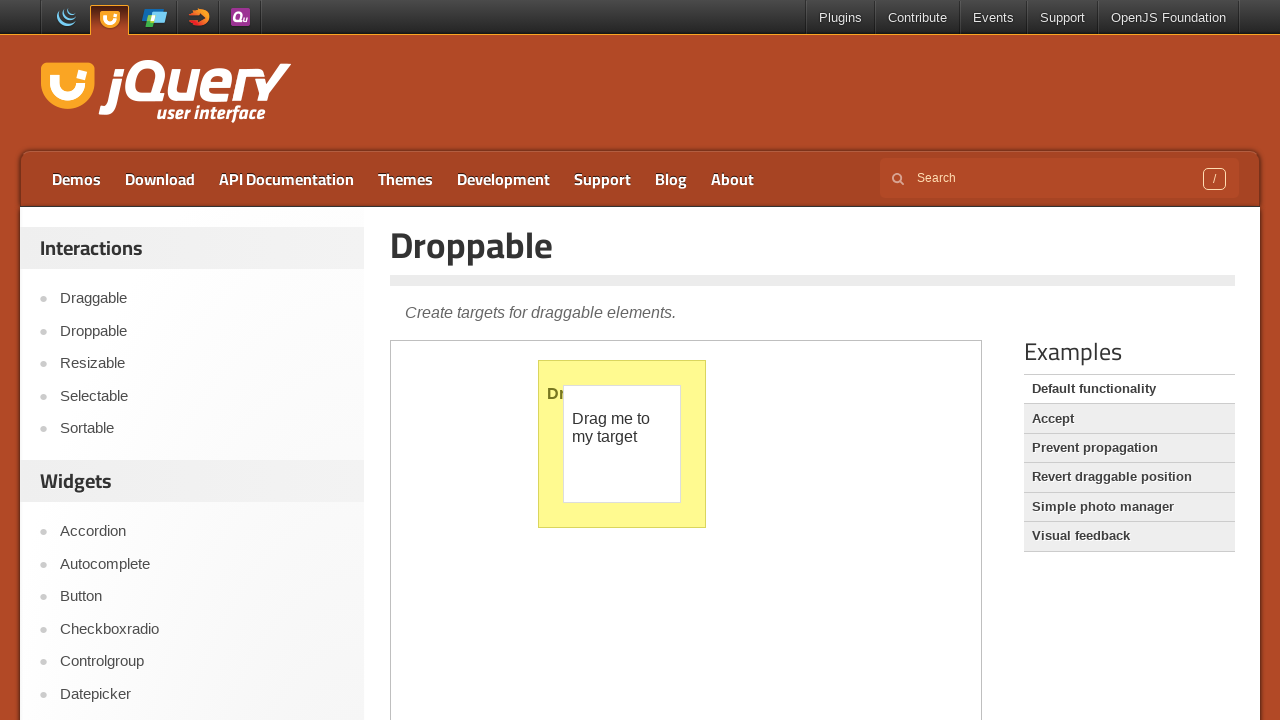